Tests JavaScript alert dialog box functionality by clicking a button that triggers an alert, accepting it, and verifying the result message is displayed correctly.

Starting URL: https://the-internet.herokuapp.com/javascript_alerts

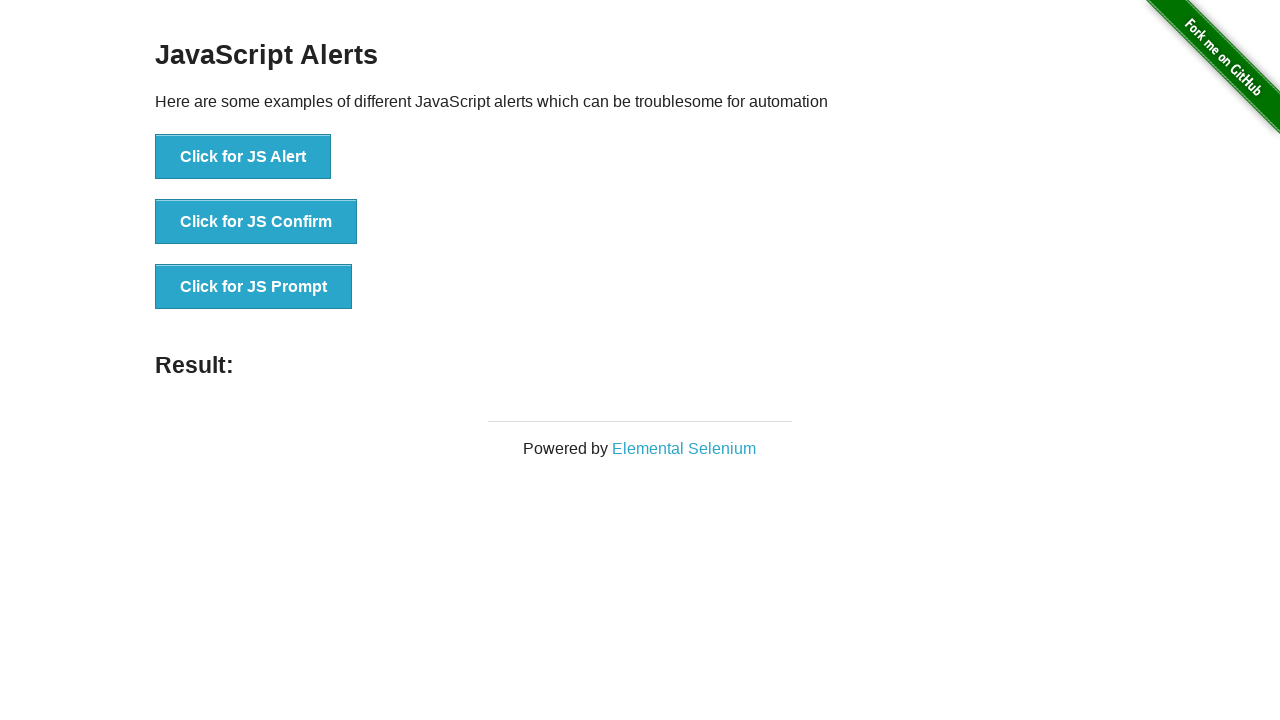

Registered dialog handler to accept alerts
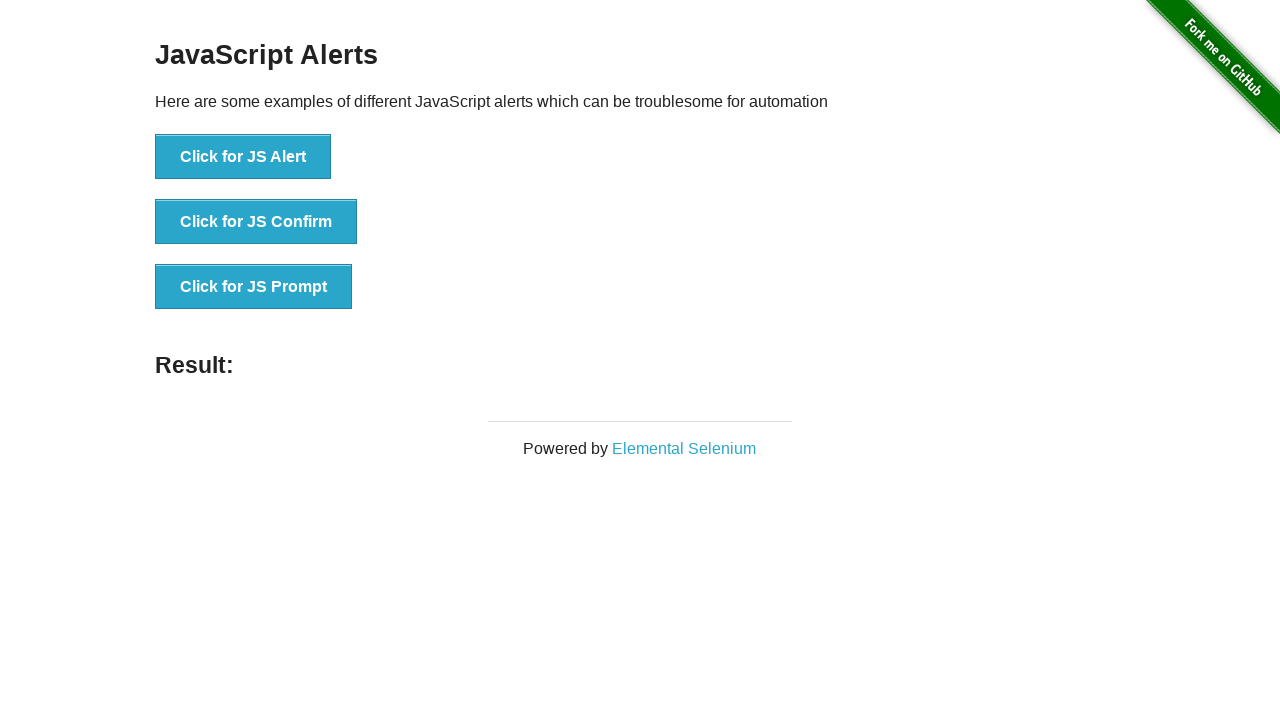

Clicked button to trigger JavaScript alert dialog at (243, 157) on text=Click for JS Alert
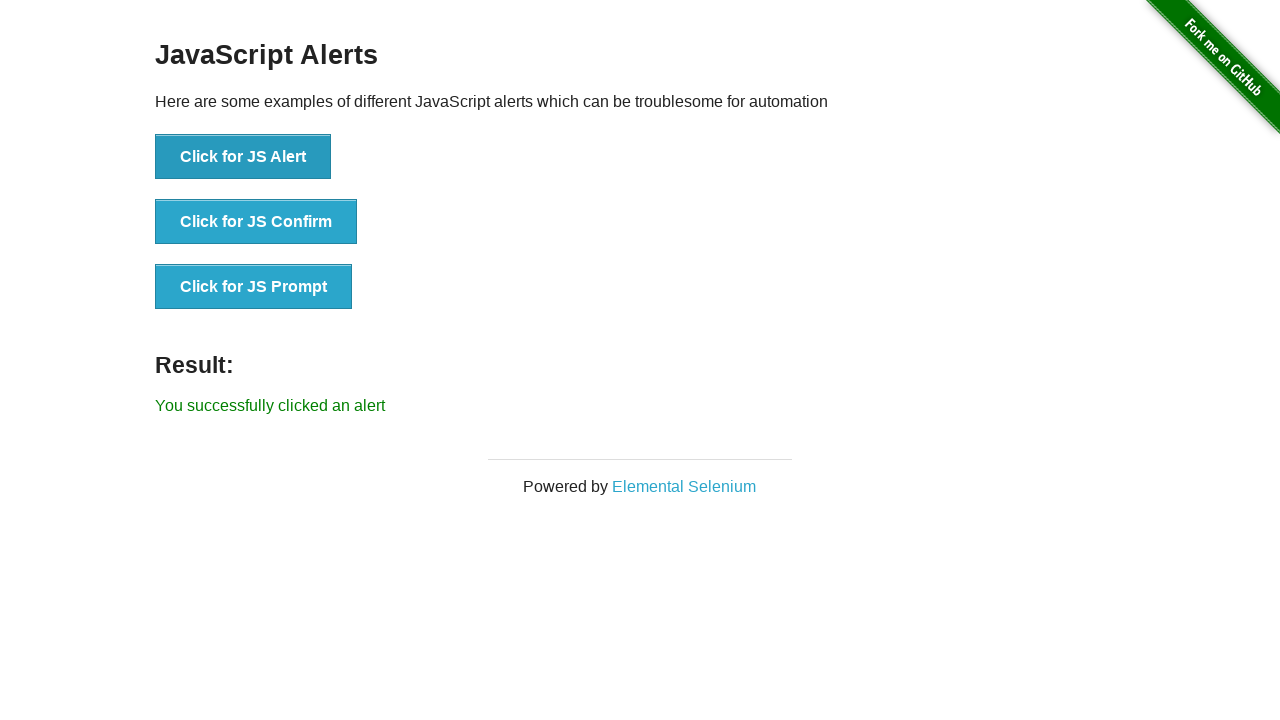

Result message element loaded after accepting alert
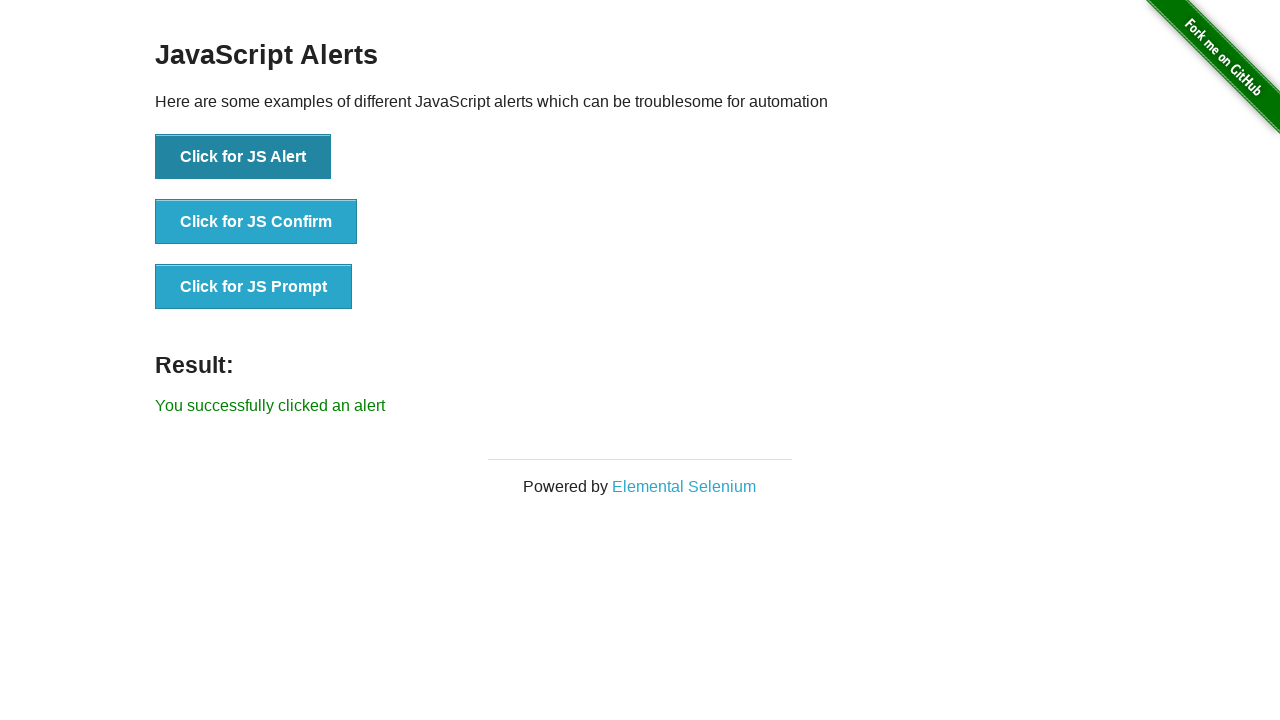

Retrieved result message text content
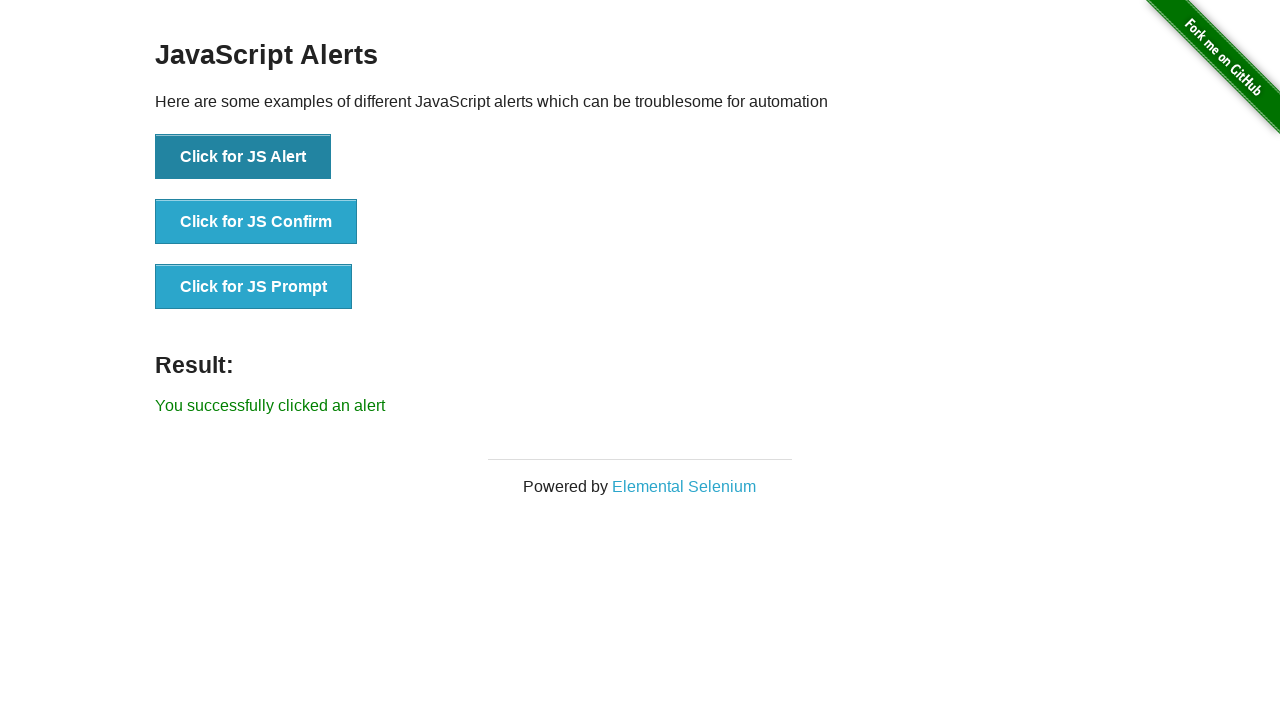

Verified that result message contains 'You successfully clicked an alert'
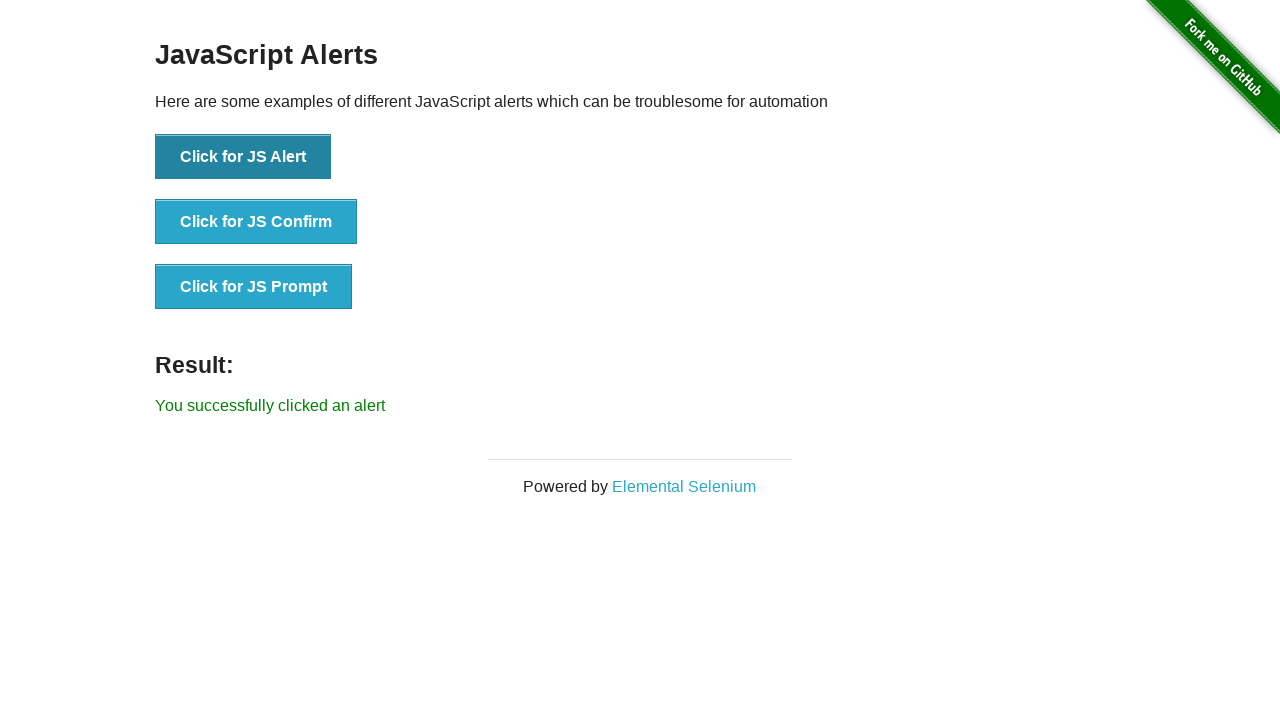

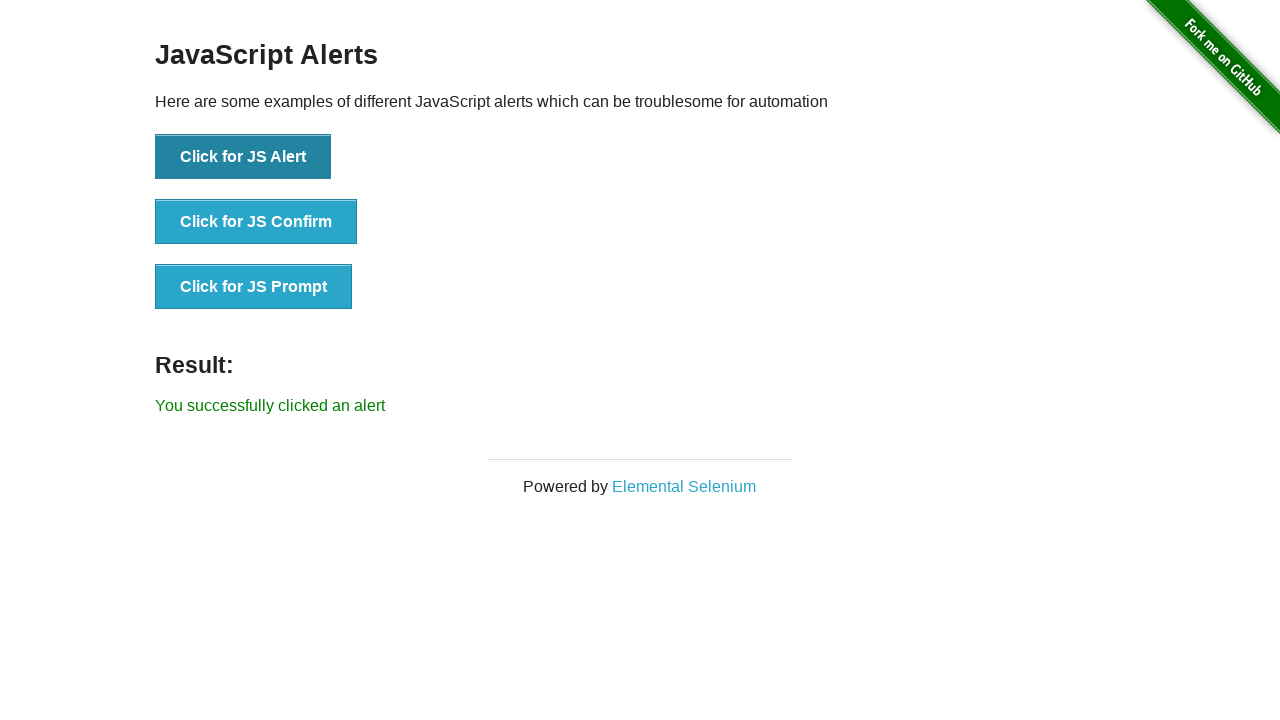